Tests broken links and images section by clicking on valid and broken links

Starting URL: https://demoqa.com/elements

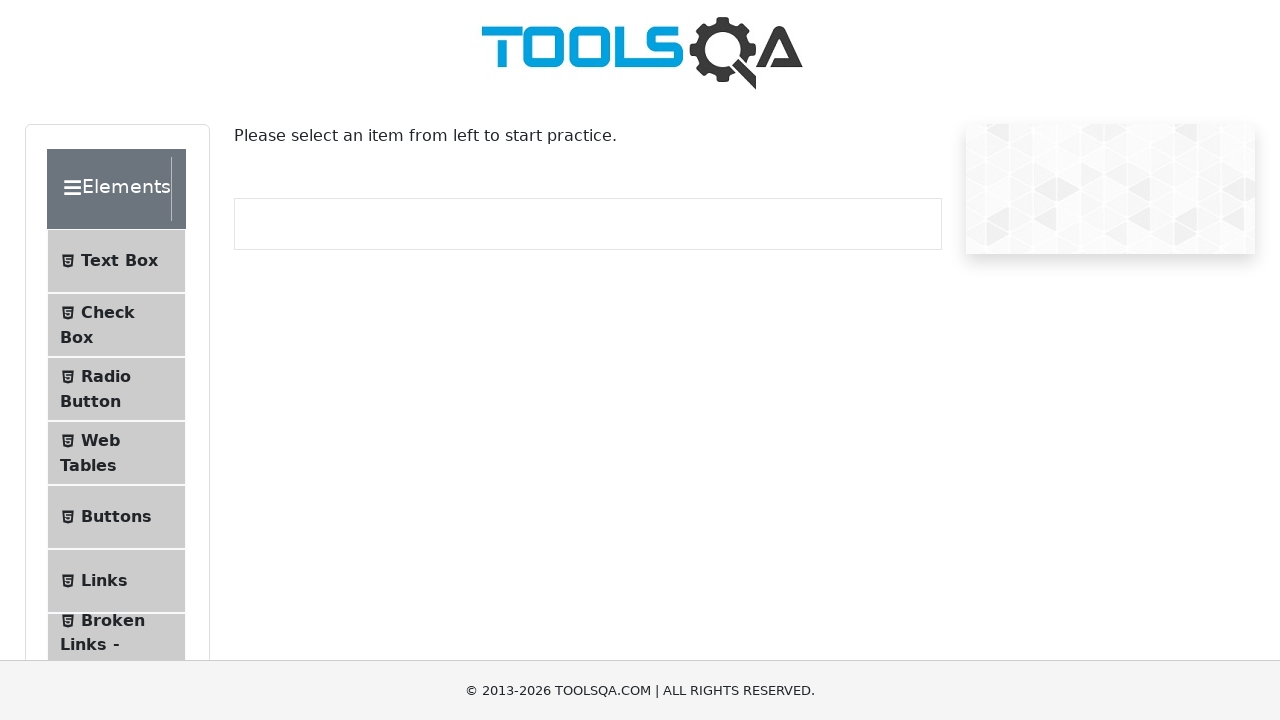

Scrolled down by 200 pixels to reveal menu items
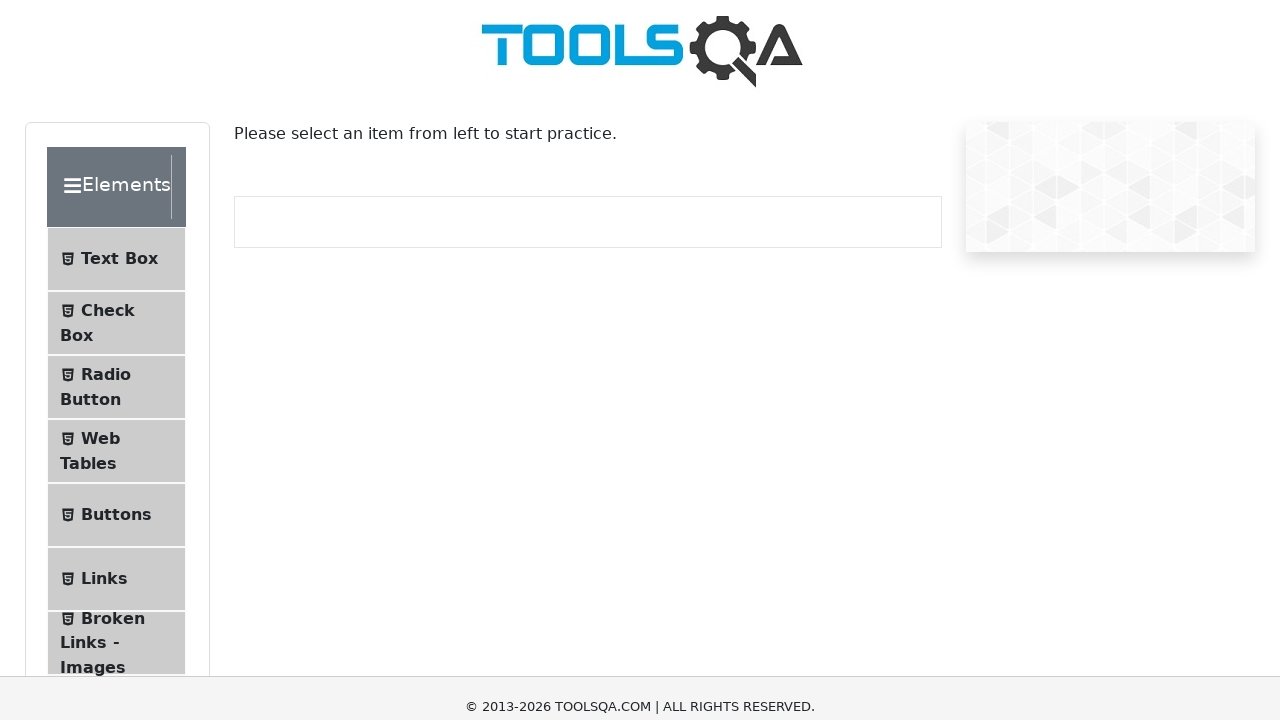

Clicked on 'Broken Links - Images' menu item at (113, 420) on xpath=//span[.='Broken Links - Images']
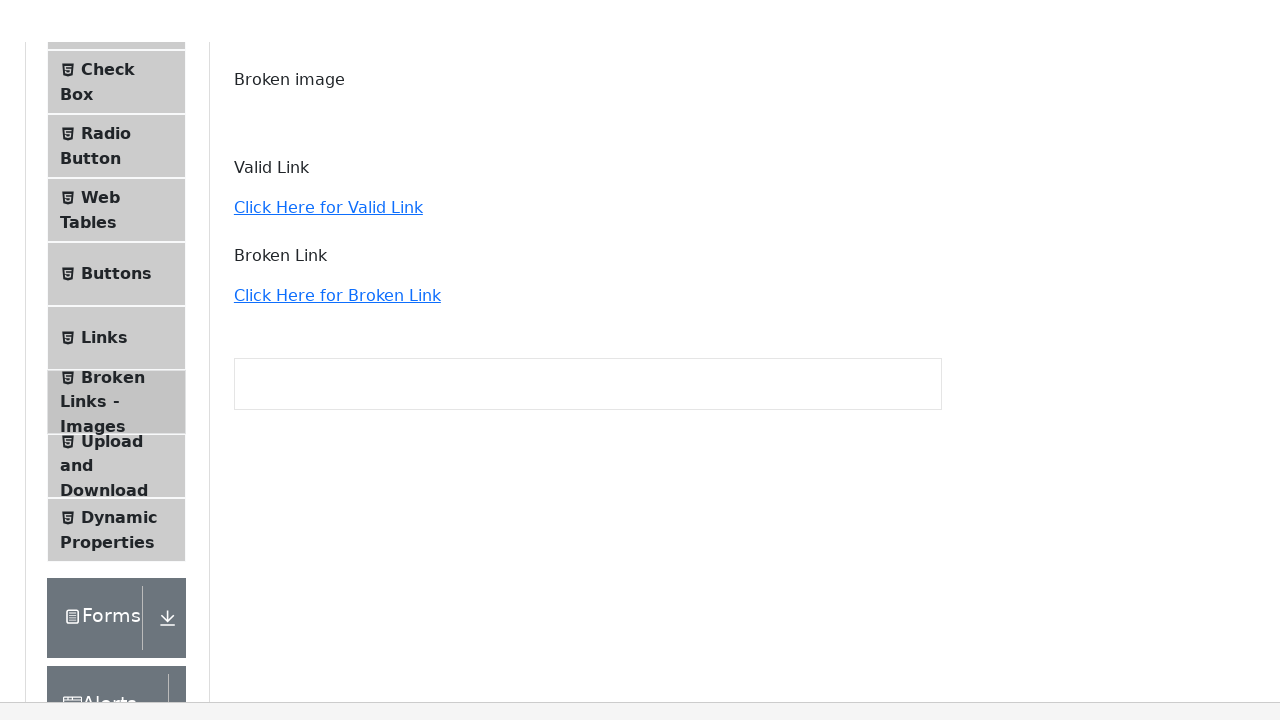

Clicked on valid link at (328, 166) on a:has-text('Click Here for Valid Link')
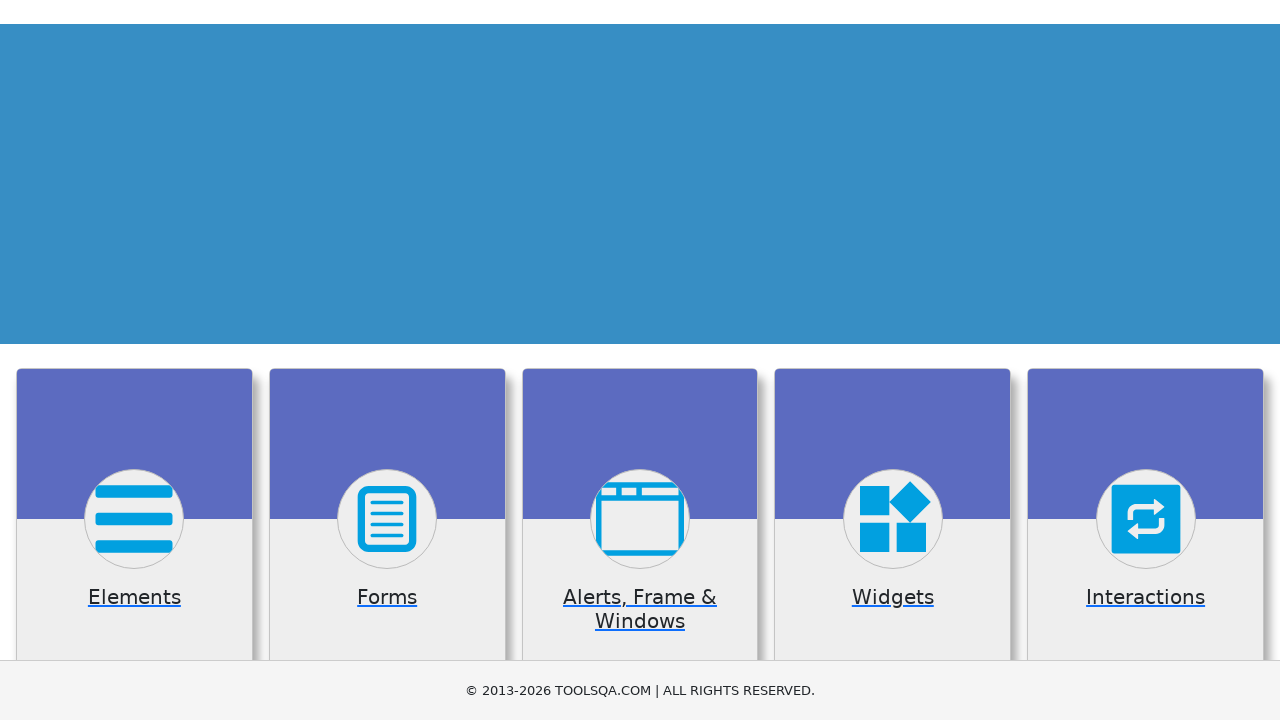

Navigated back to broken links page
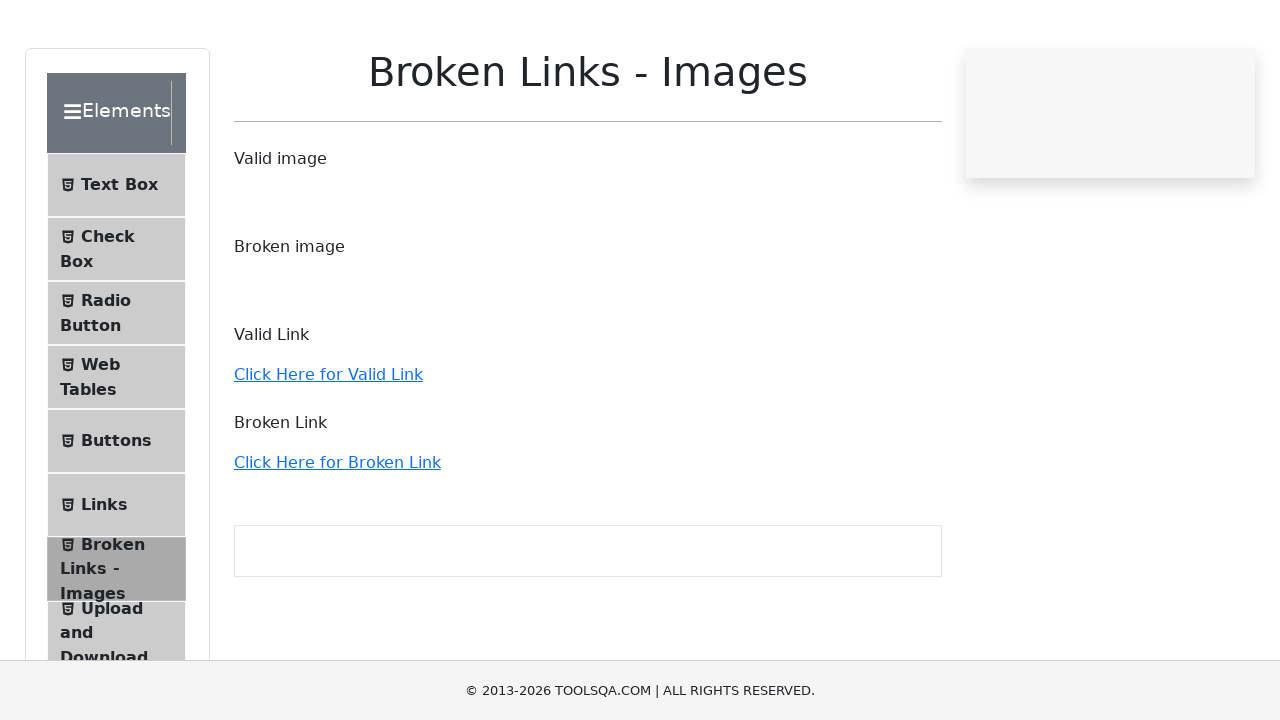

Clicked on broken link at (337, 538) on a:has-text('Click Here for Broken Link')
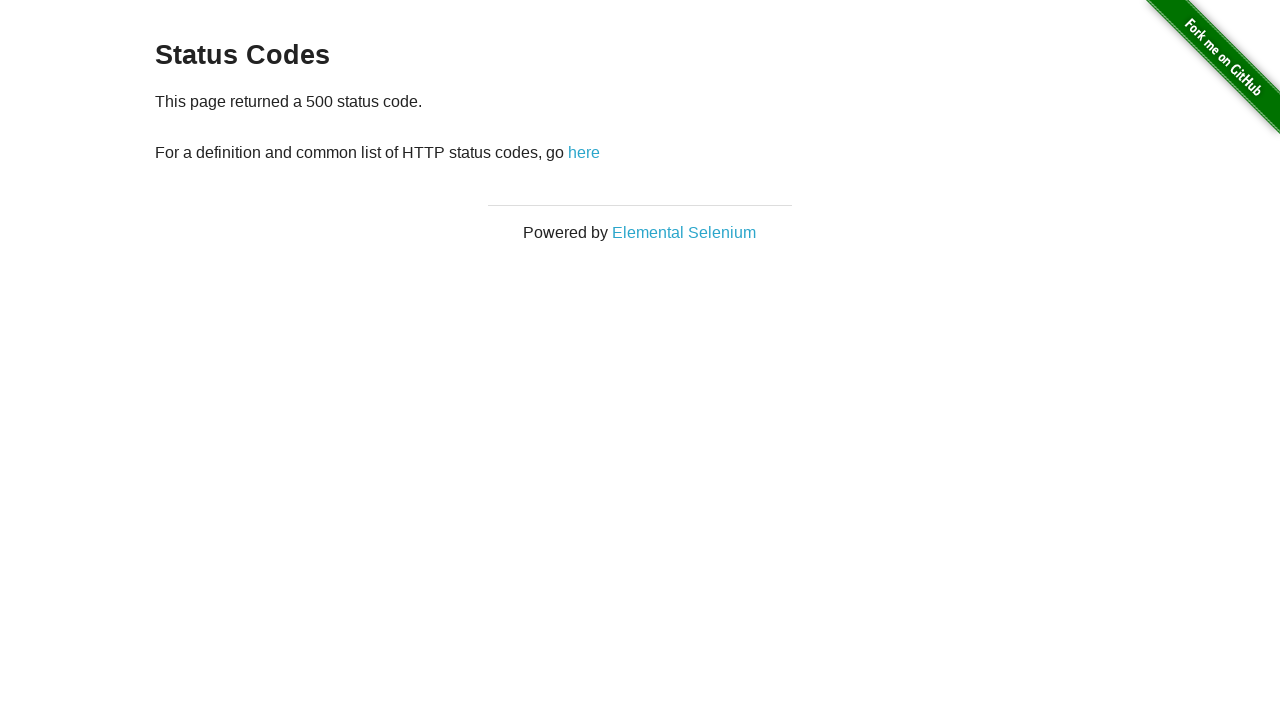

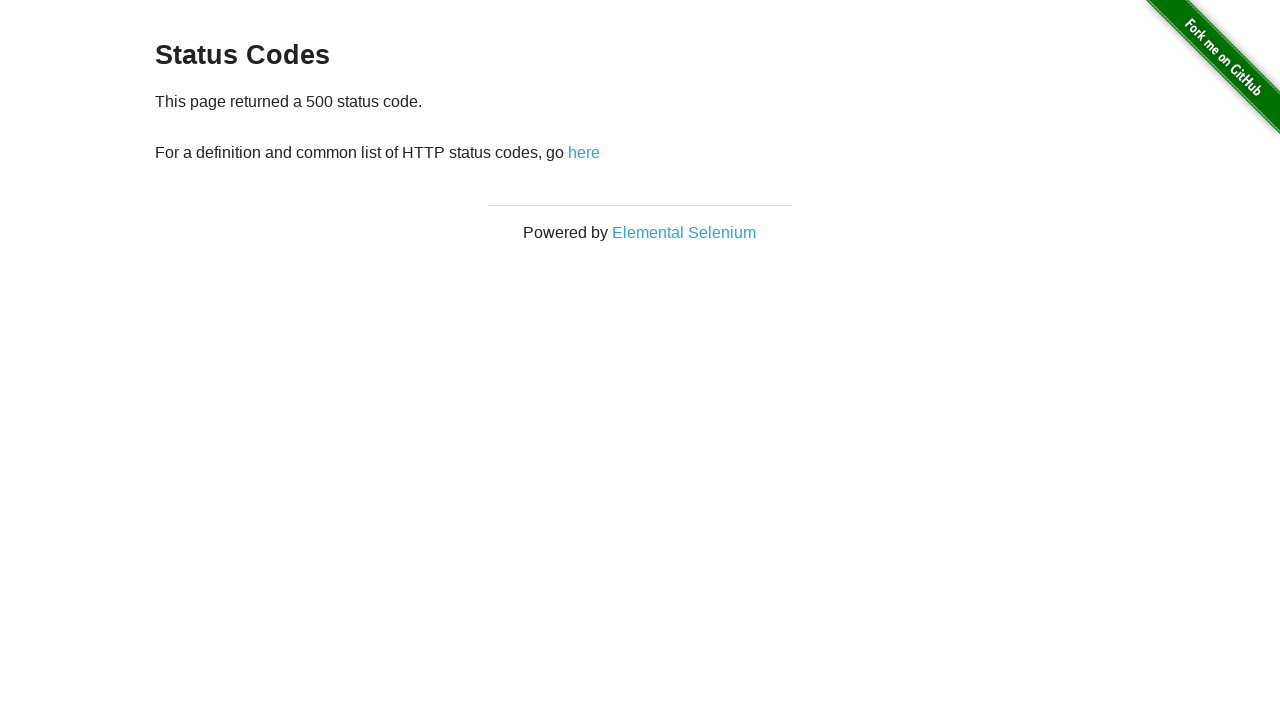